Tests the image slider previous button functionality by clicking the previous arrow on the carousel and verifying a different slide is displayed

Starting URL: https://www.demoblaze.com

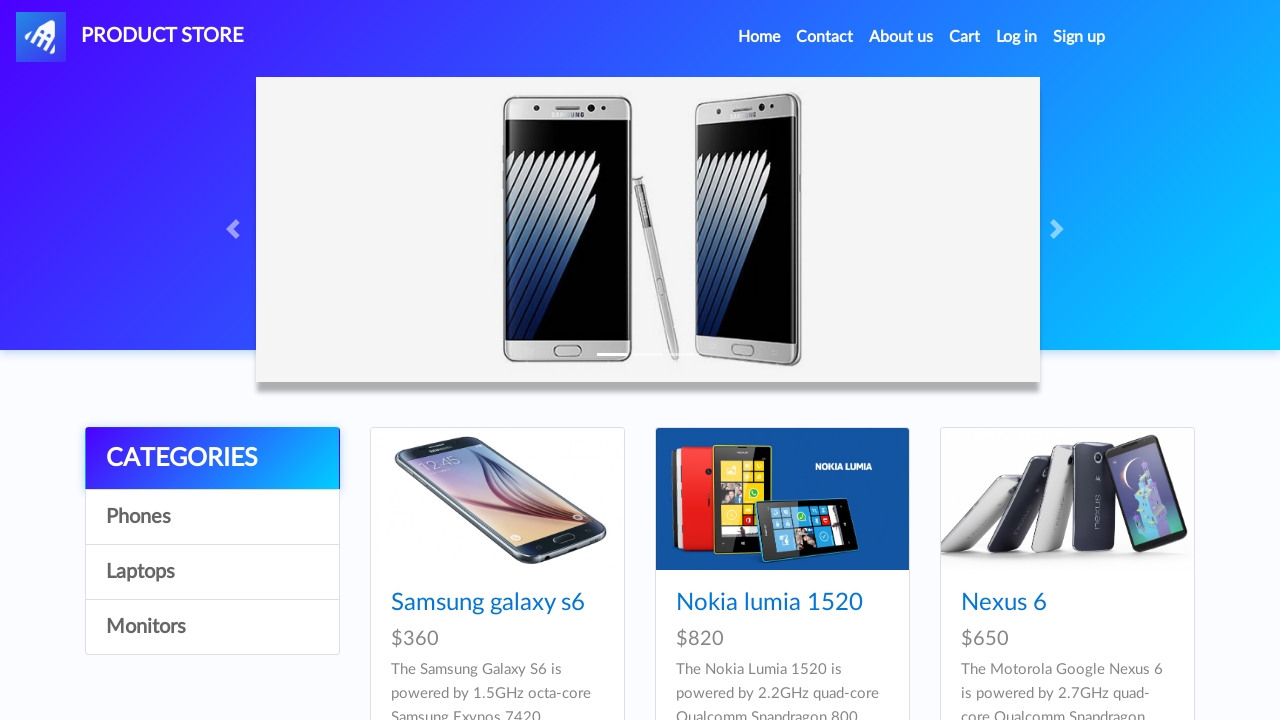

Navbar loaded and ready
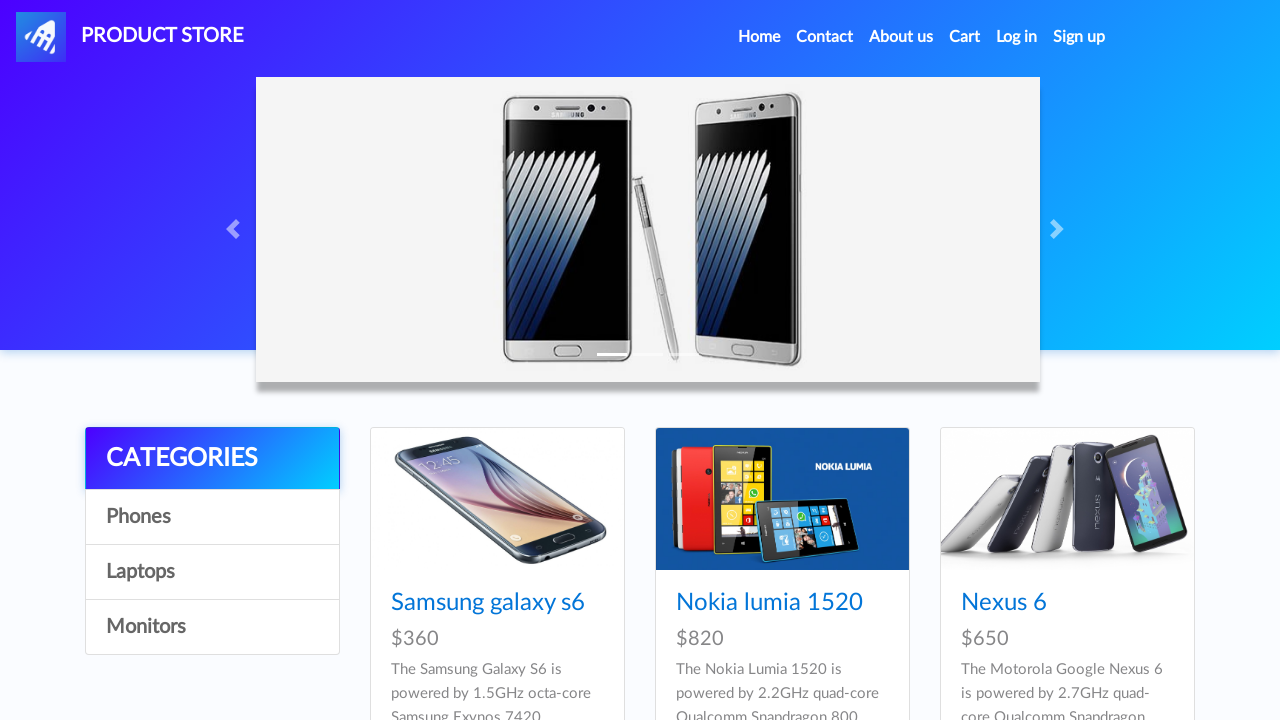

Clicked the previous arrow button on the image slider carousel at (236, 229) on #carouselExampleIndicators > a.carousel-control-prev > span.carousel-control-pre
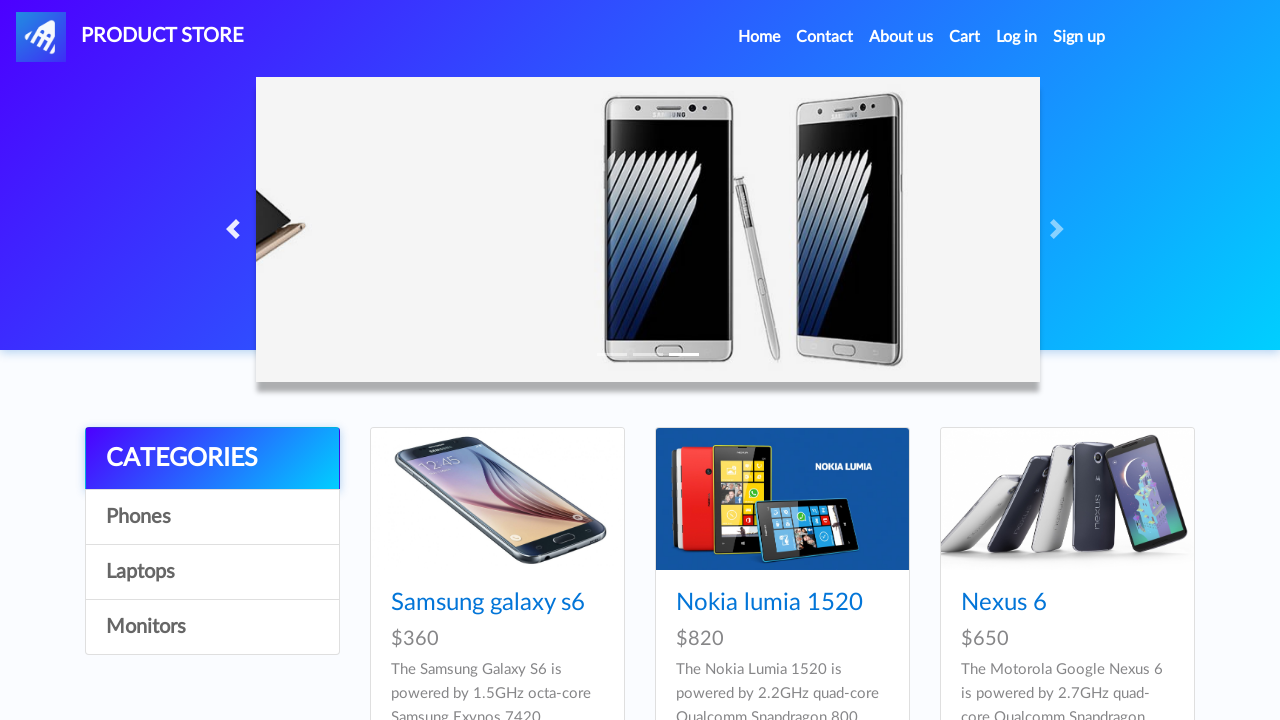

Waited 1 second for slide transition animation to complete
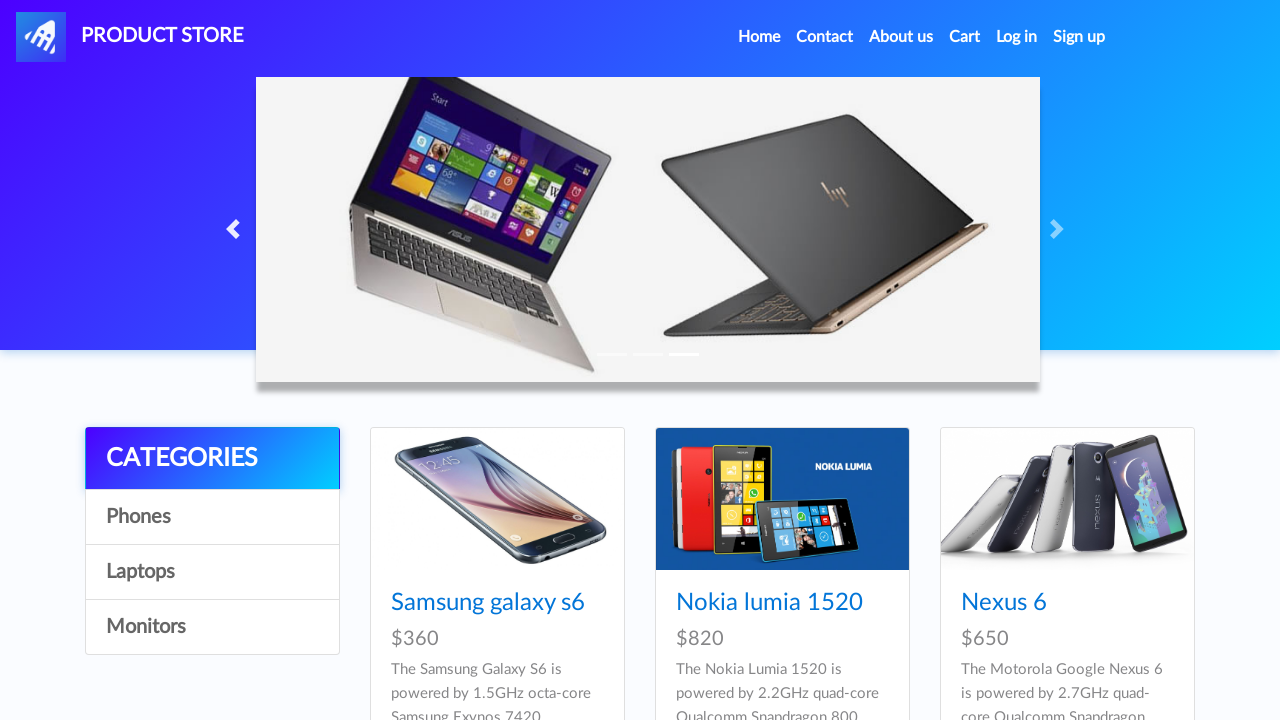

Verified that a different slide is now active in the carousel
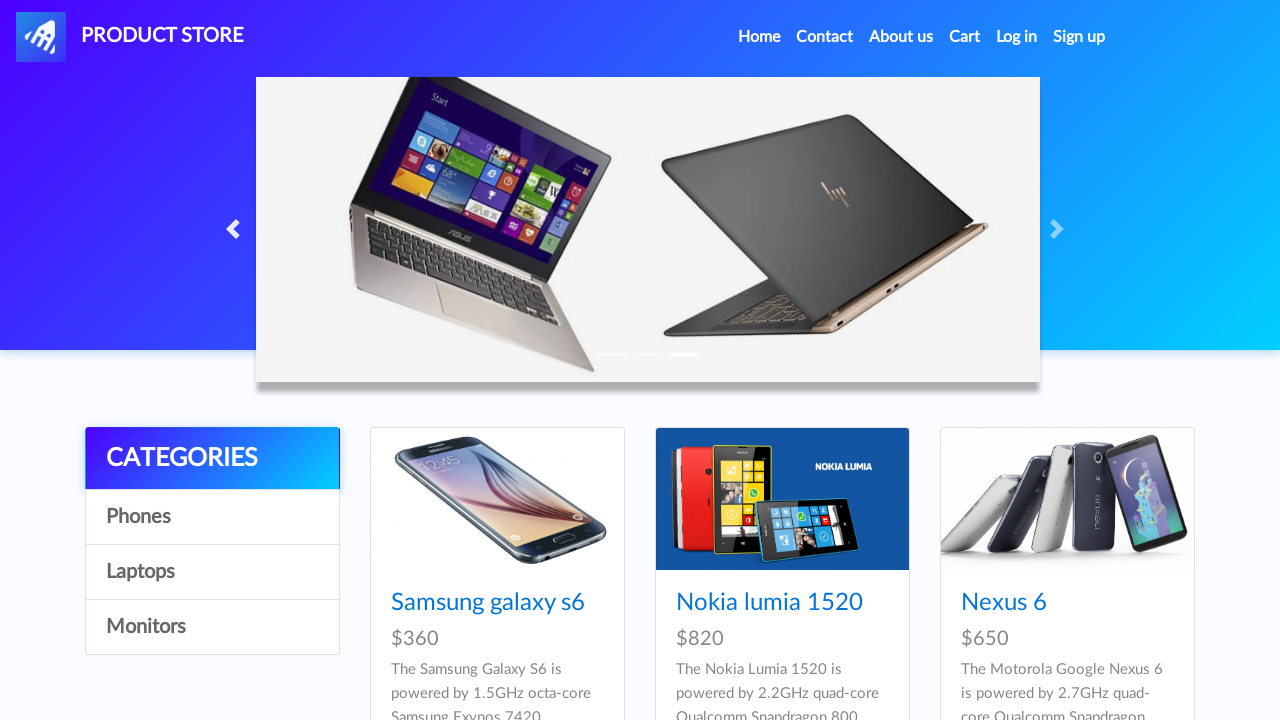

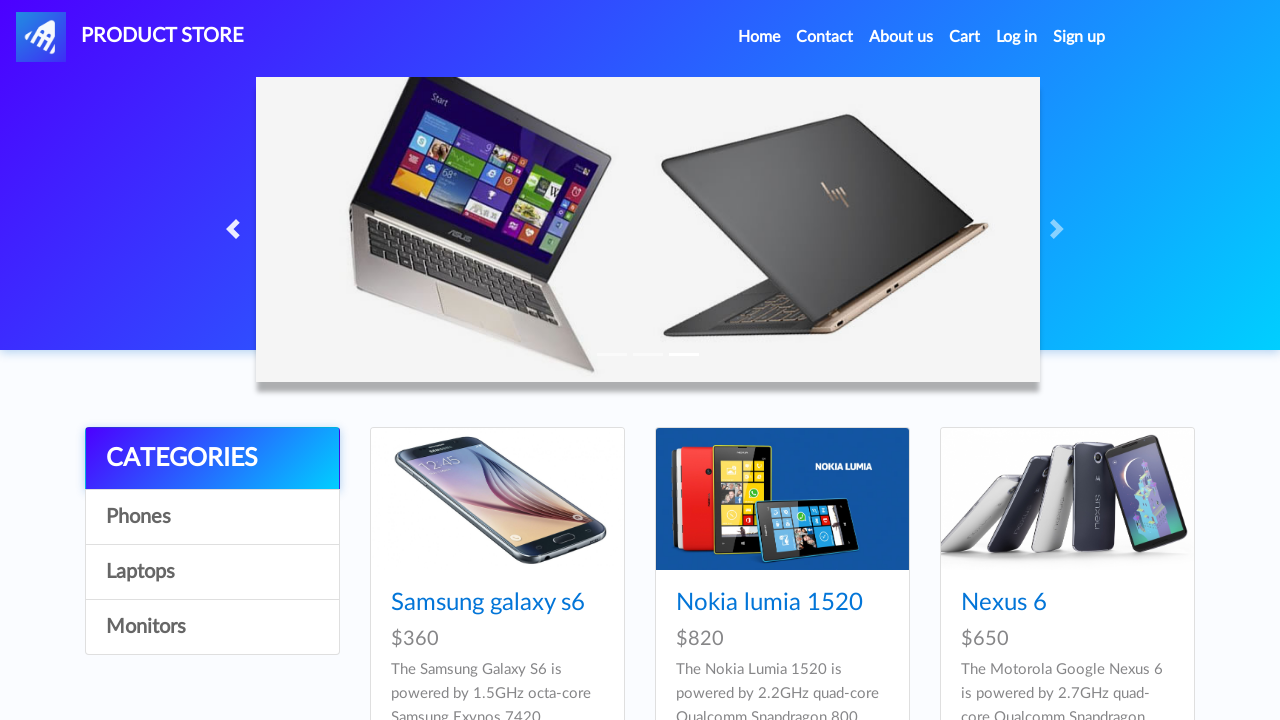